Uses XPath to find and click an element containing the text "upgradeable"

Starting URL: https://www.playstation.com/en-us/ps5/games/

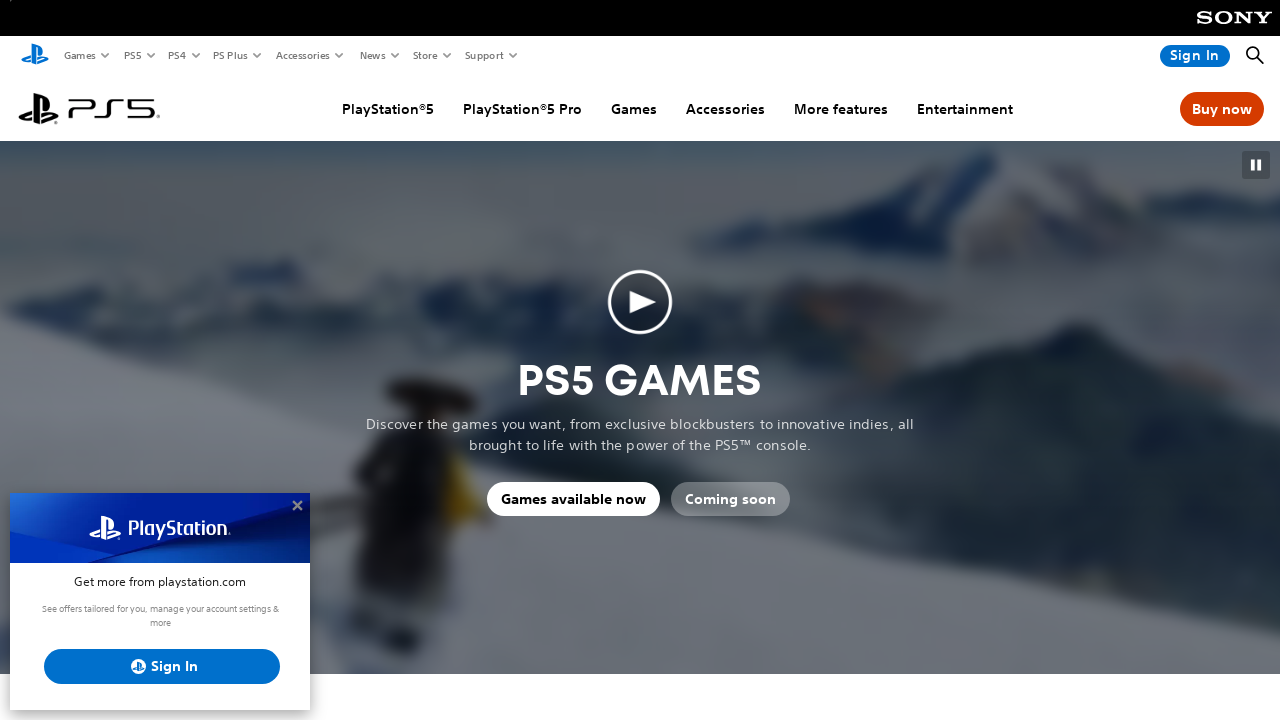

Clicked element containing text 'upgradeable' using XPath at (413, 699) on xpath=//*[contains(text(), 'upgradeable')]
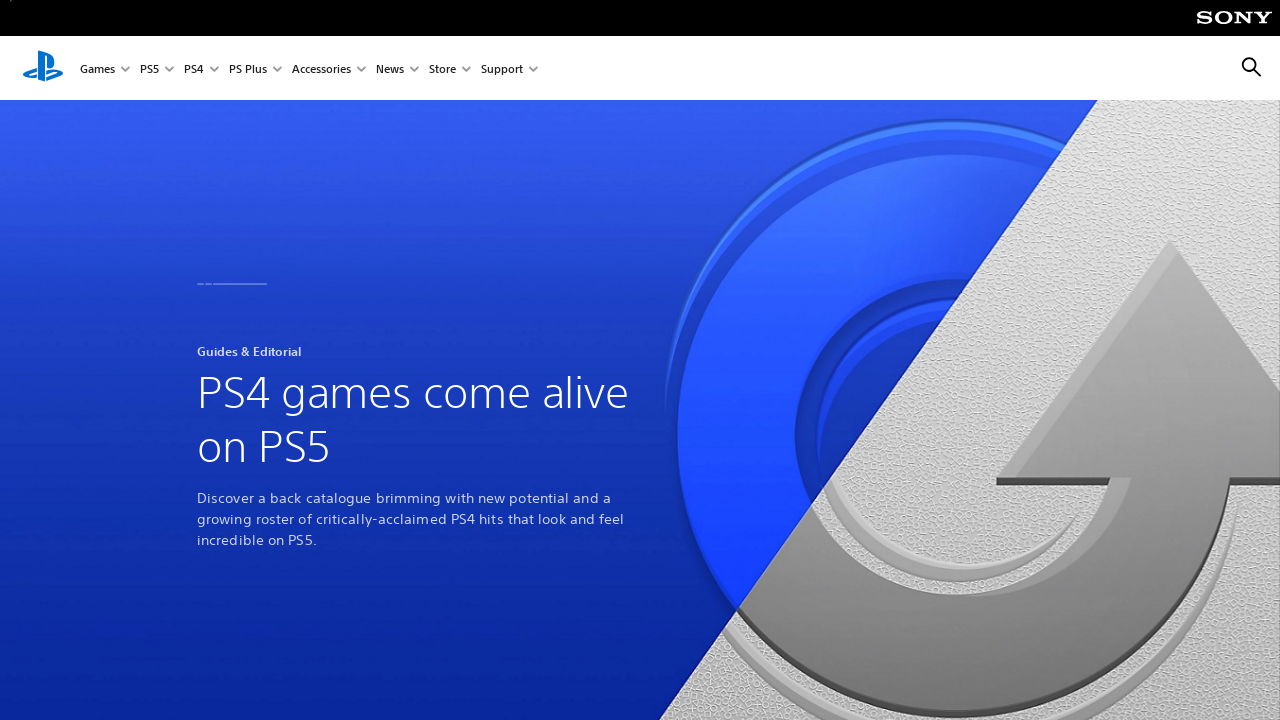

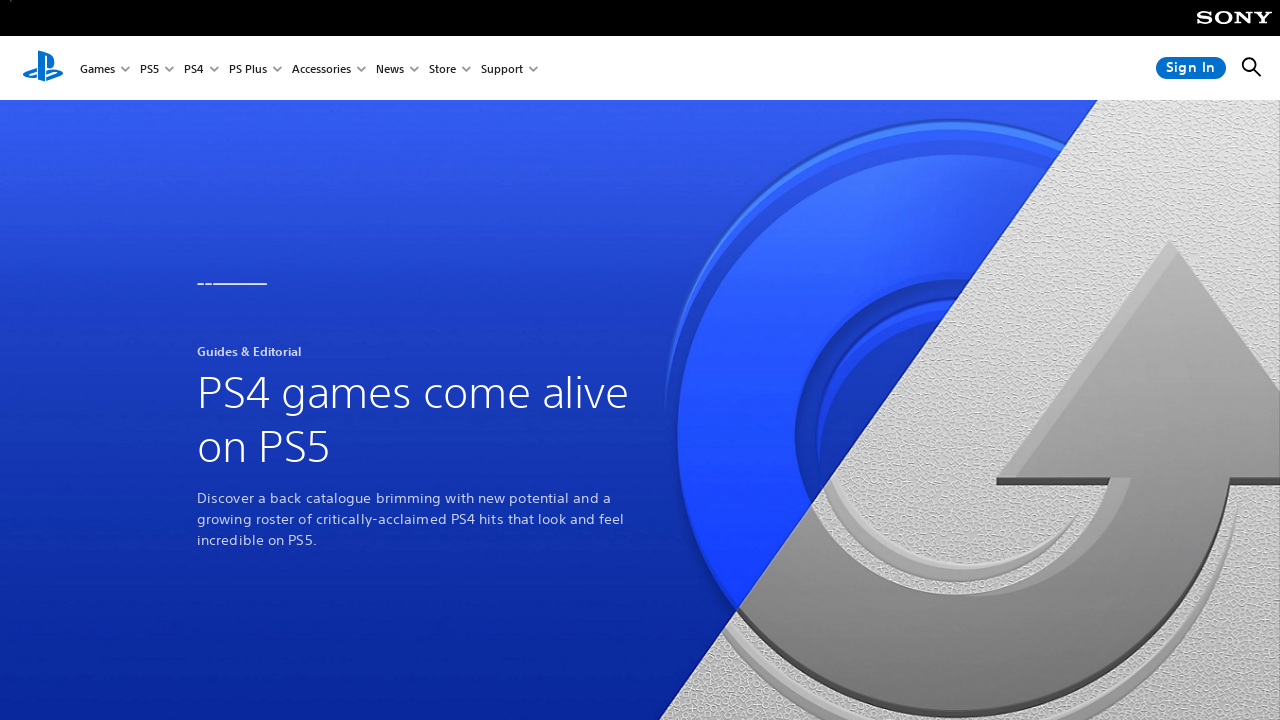